Tests static dropdown selection functionality by selecting options using different methods: by index, by visible text, and by value on a currency dropdown.

Starting URL: https://rahulshettyacademy.com/dropdownsPractise/

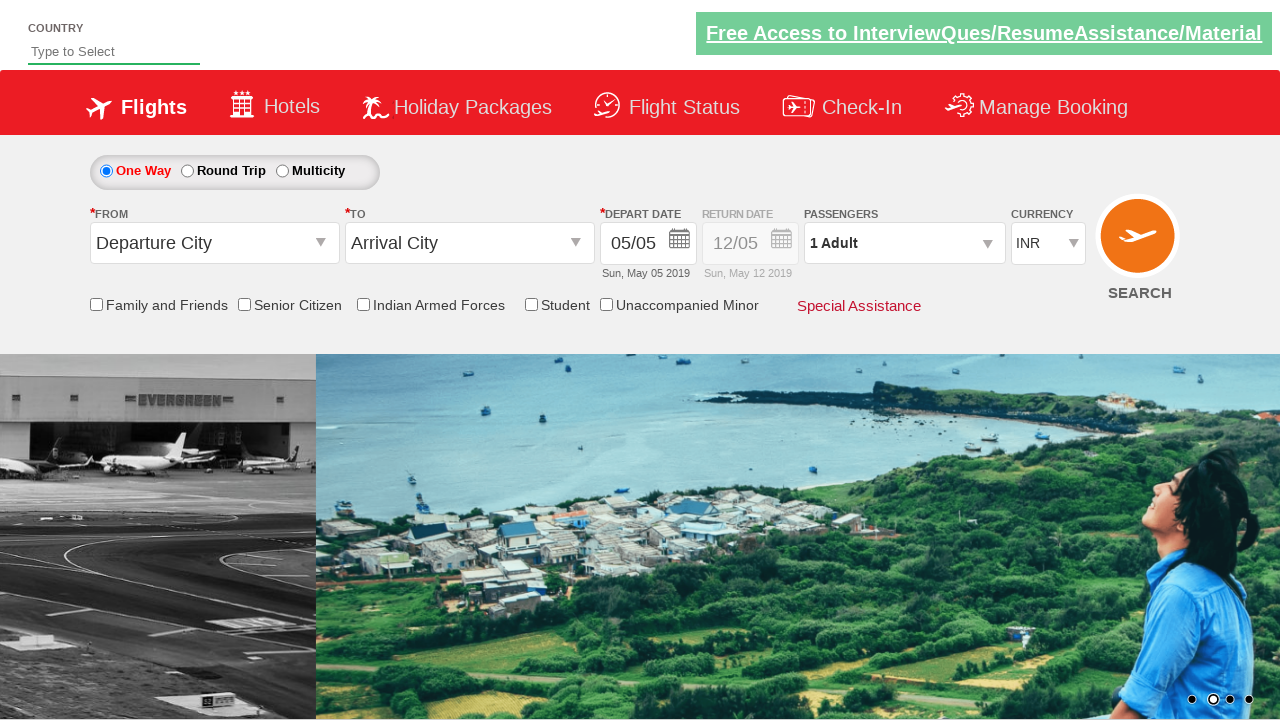

Currency dropdown selector located and visible
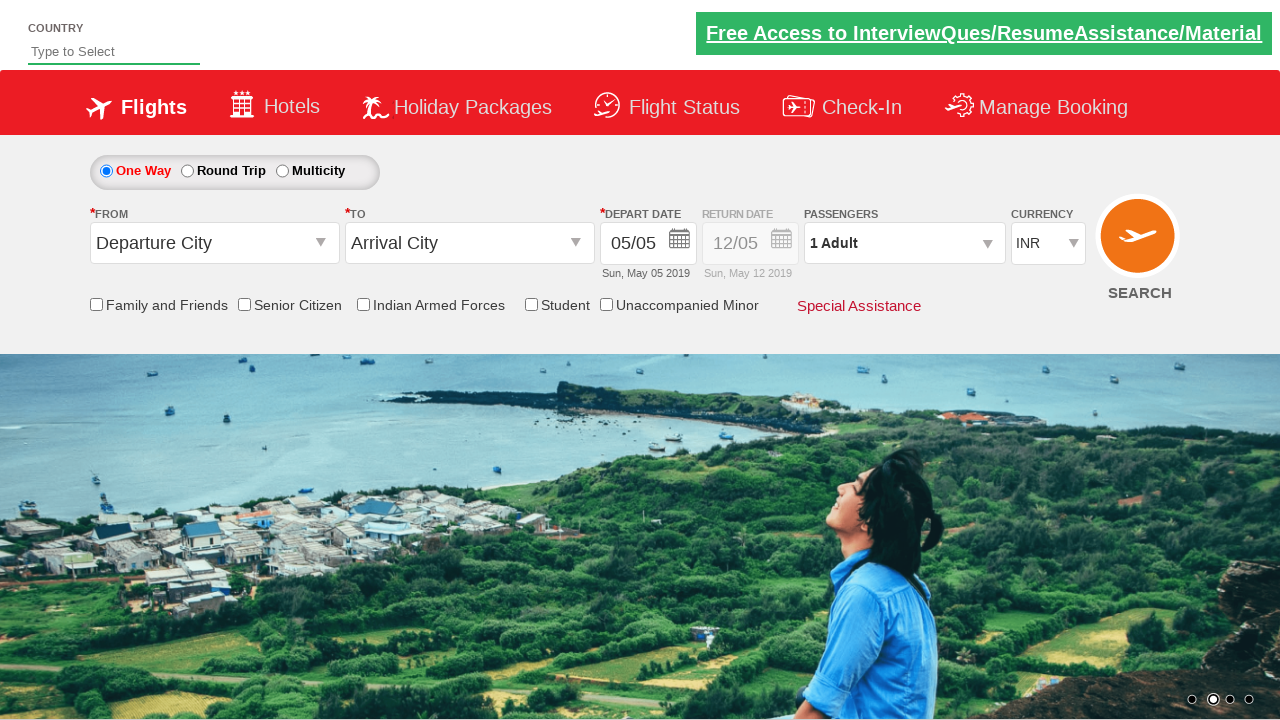

Selected dropdown option by index 3 (4th option) on #ctl00_mainContent_DropDownListCurrency
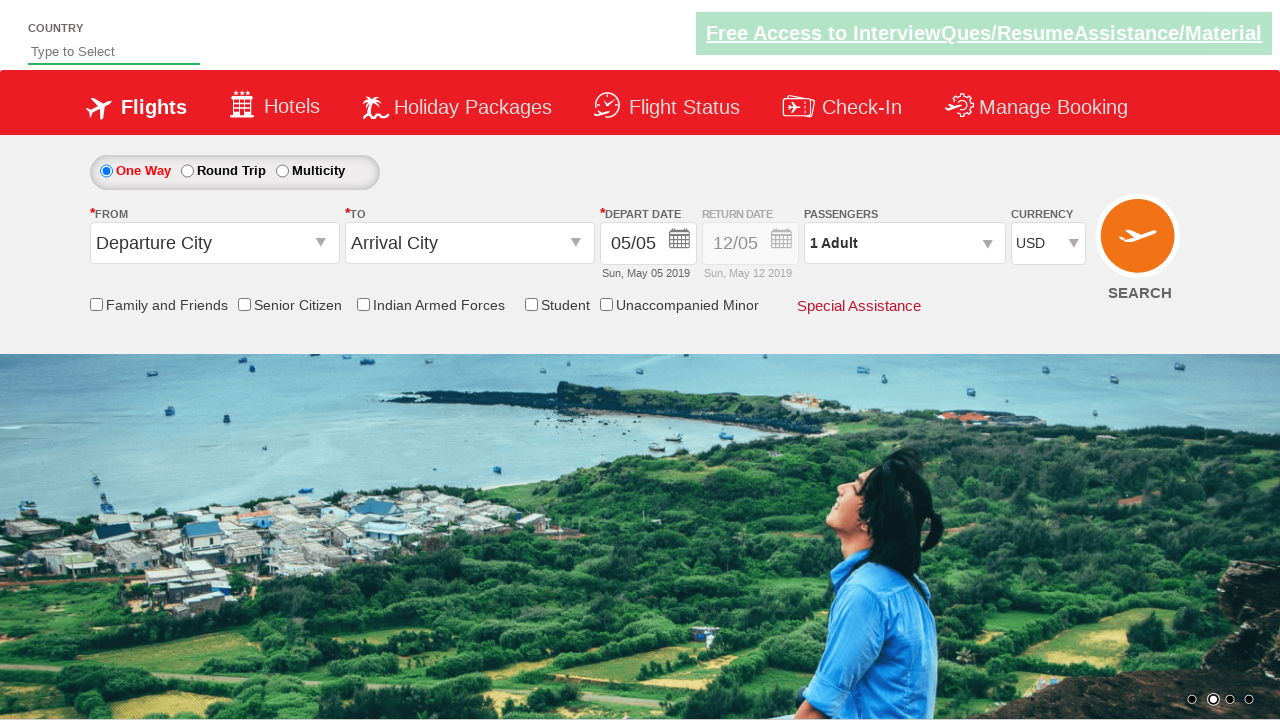

Selected dropdown option by visible text 'AED' on #ctl00_mainContent_DropDownListCurrency
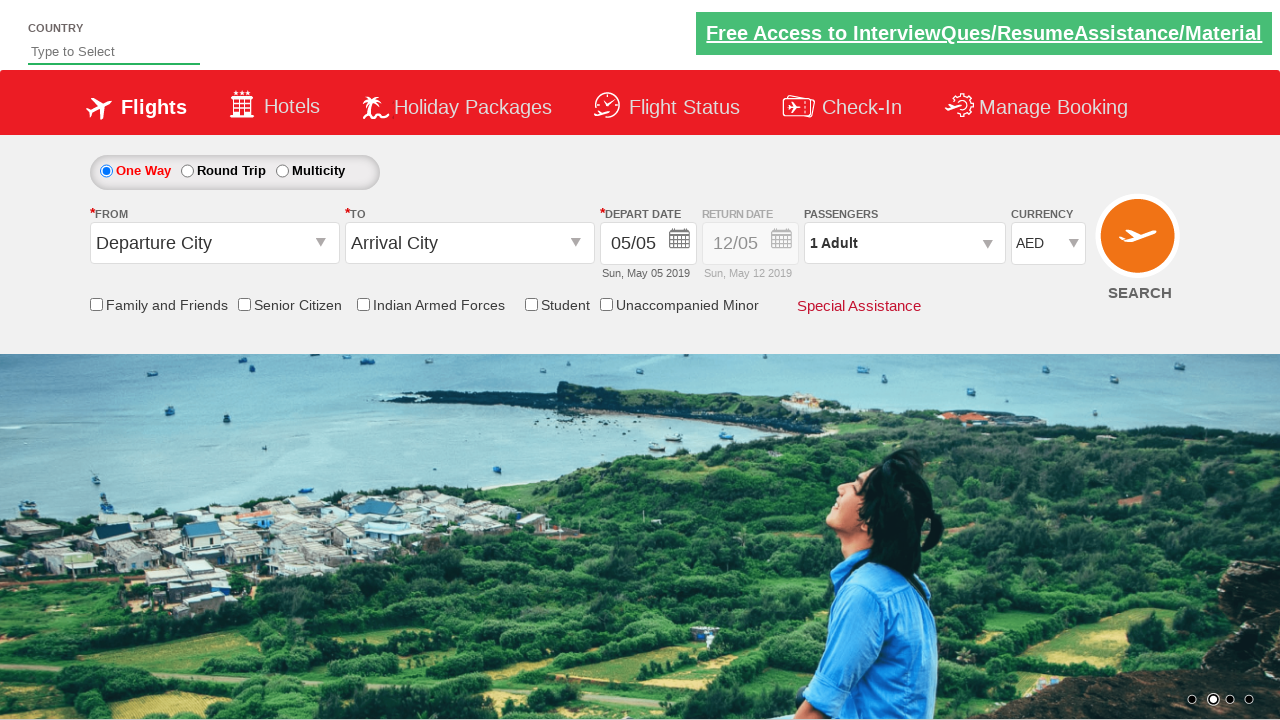

Selected dropdown option by value 'INR' on #ctl00_mainContent_DropDownListCurrency
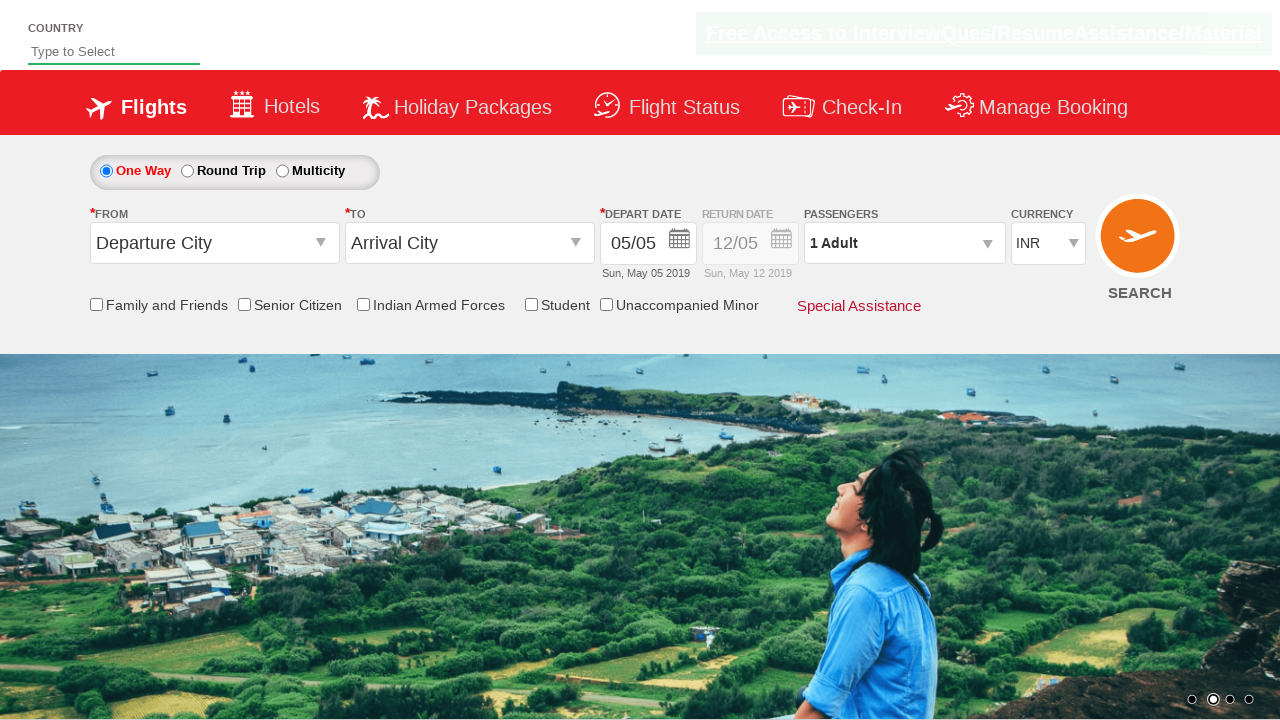

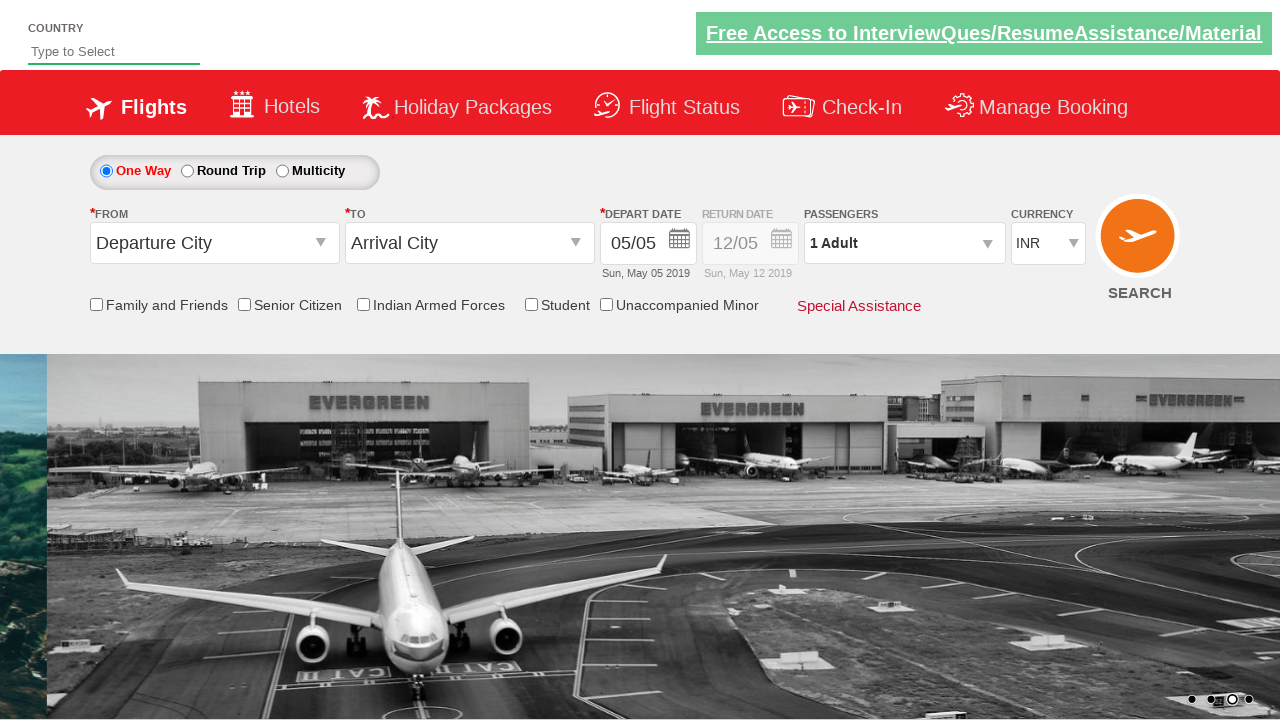